Clicks Enable button to enable a text field, then enters text into it

Starting URL: https://the-internet.herokuapp.com/dynamic_controls

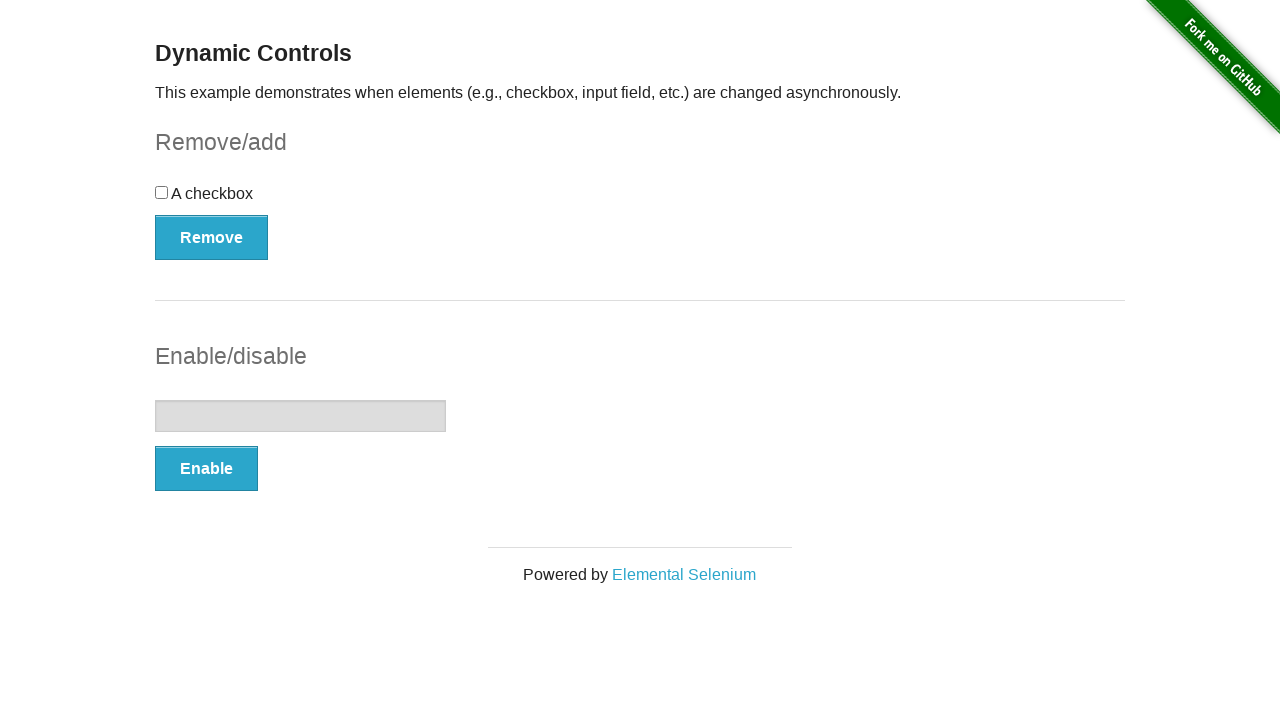

Clicked Enable button to enable text field at (206, 469) on button:has-text("Enable")
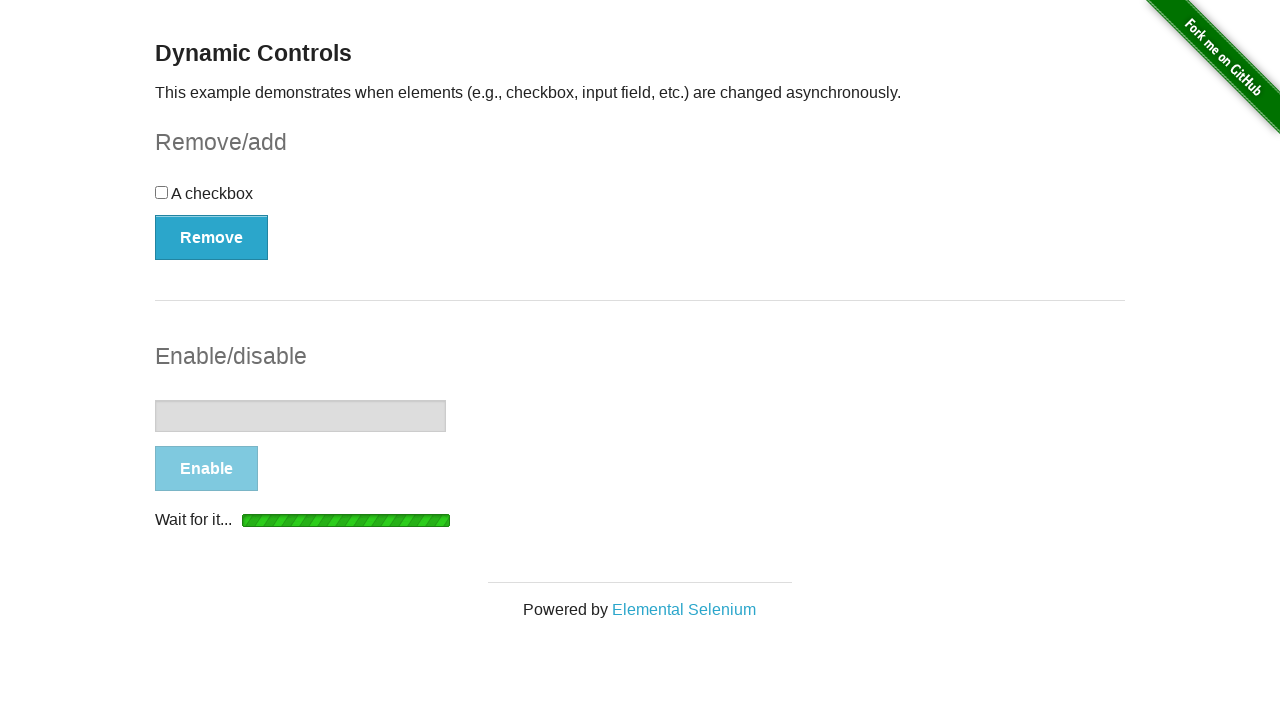

Text field became enabled and ready for input
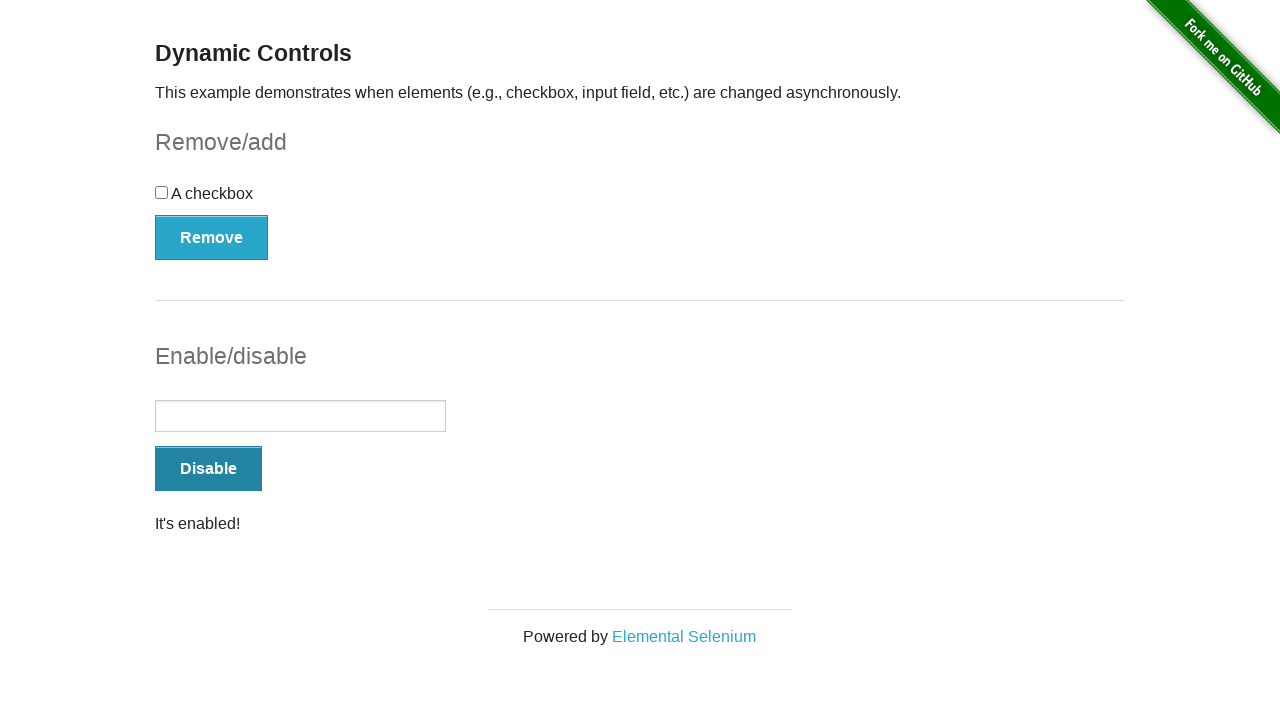

Entered 'Hello World!' into the text field on input[type="text"]
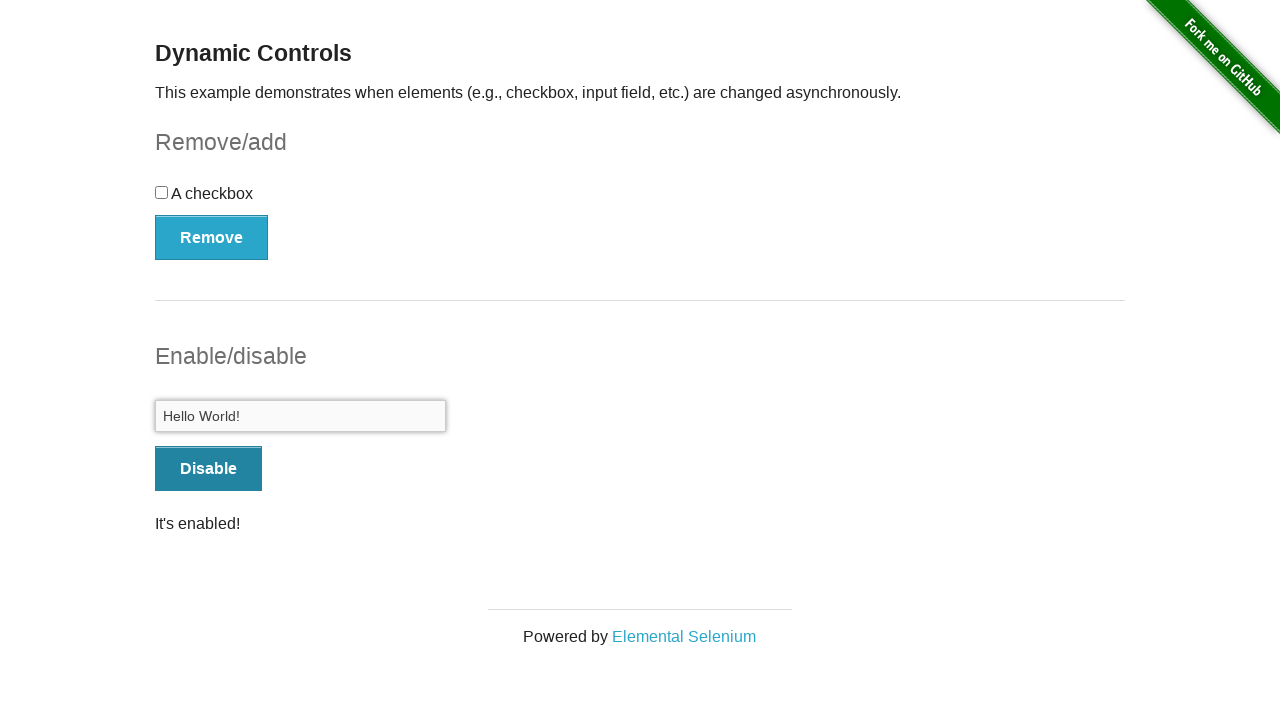

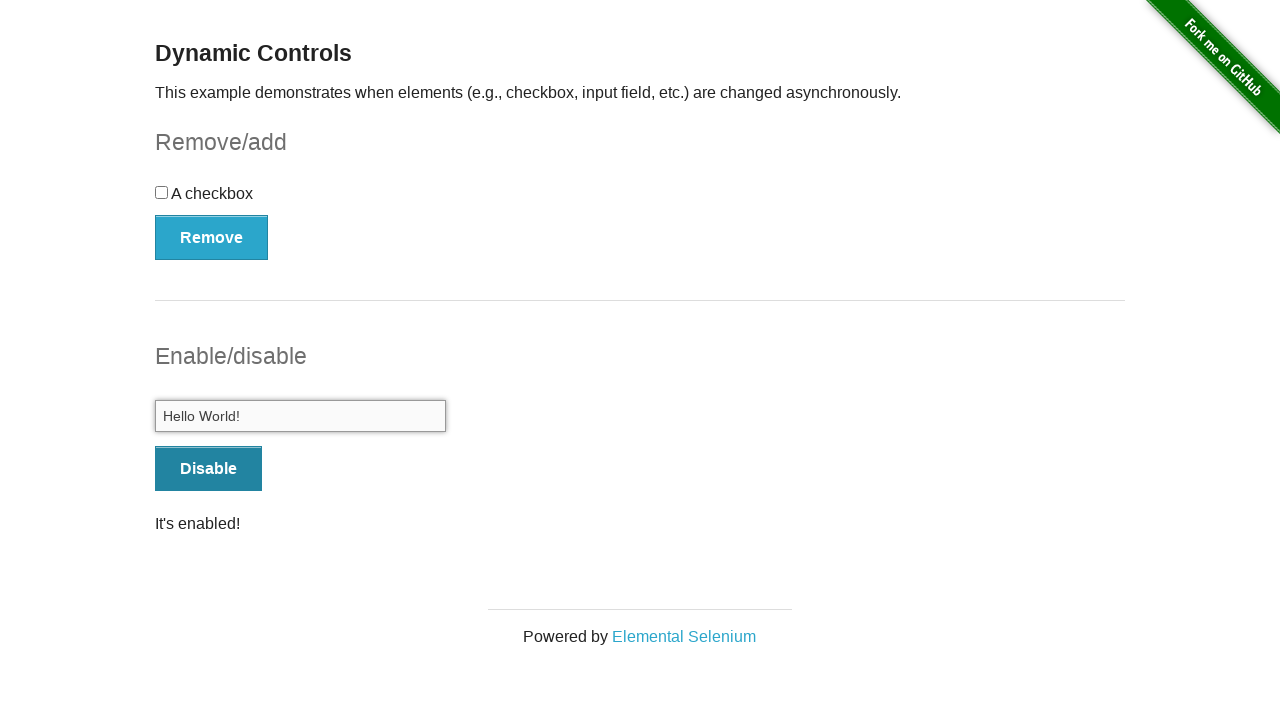